Tests select dropdown functionality by selecting options from a single-select dropdown using different methods (visible text, index, value) and selecting multiple options from a multi-select dropdown.

Starting URL: https://syntaxprojects.com/basic-select-dropdown-demo.php

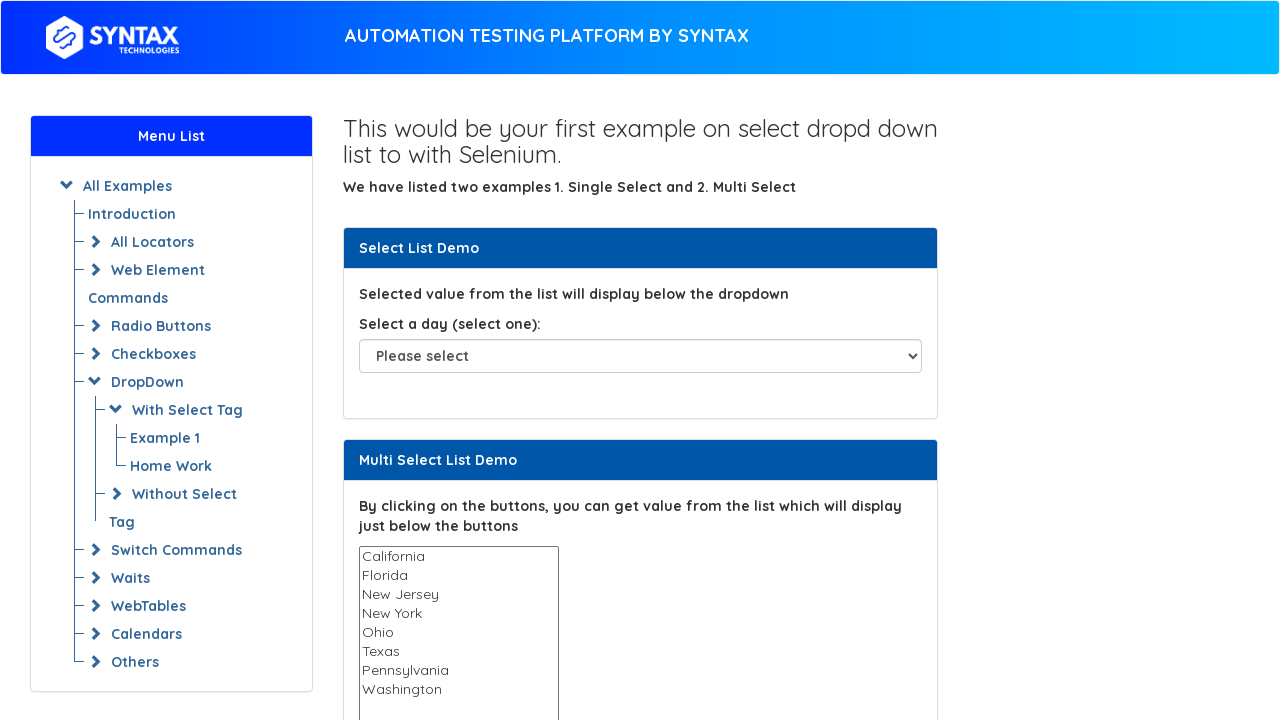

Selected 'Sunday' from single-select dropdown by visible text on select#select-demo
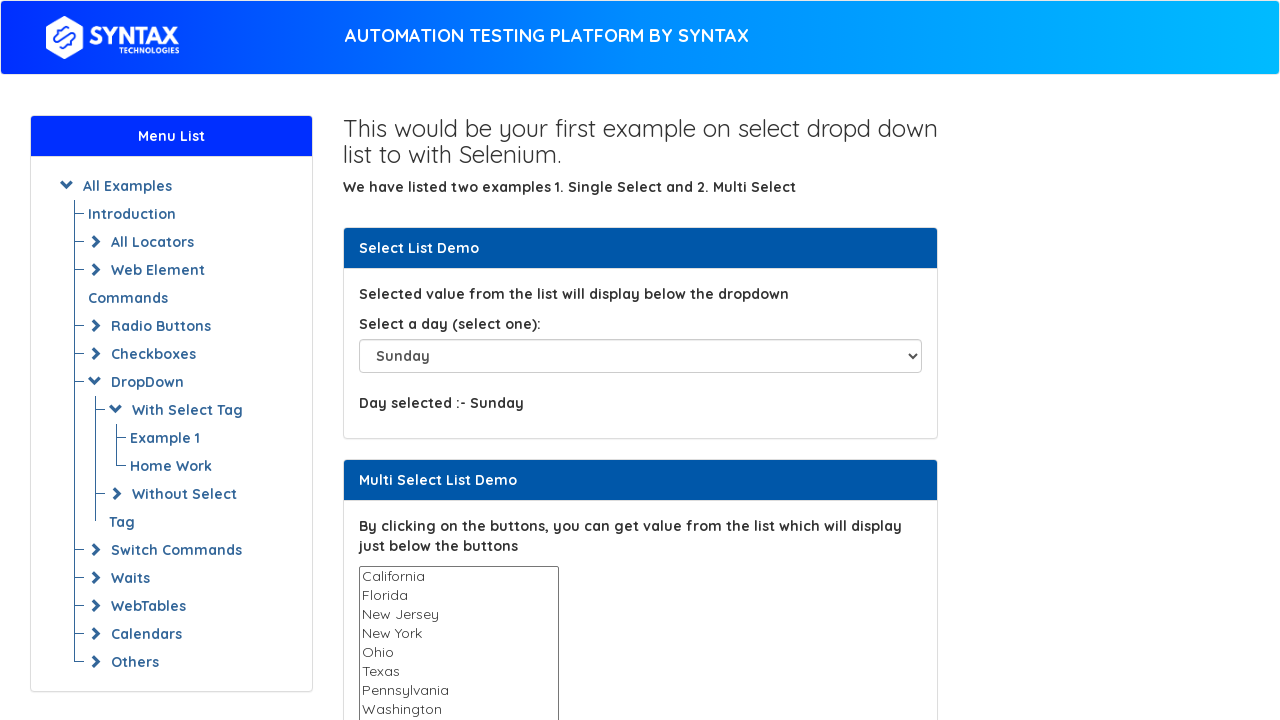

Selected 4th option (index 3) from single-select dropdown on select#select-demo
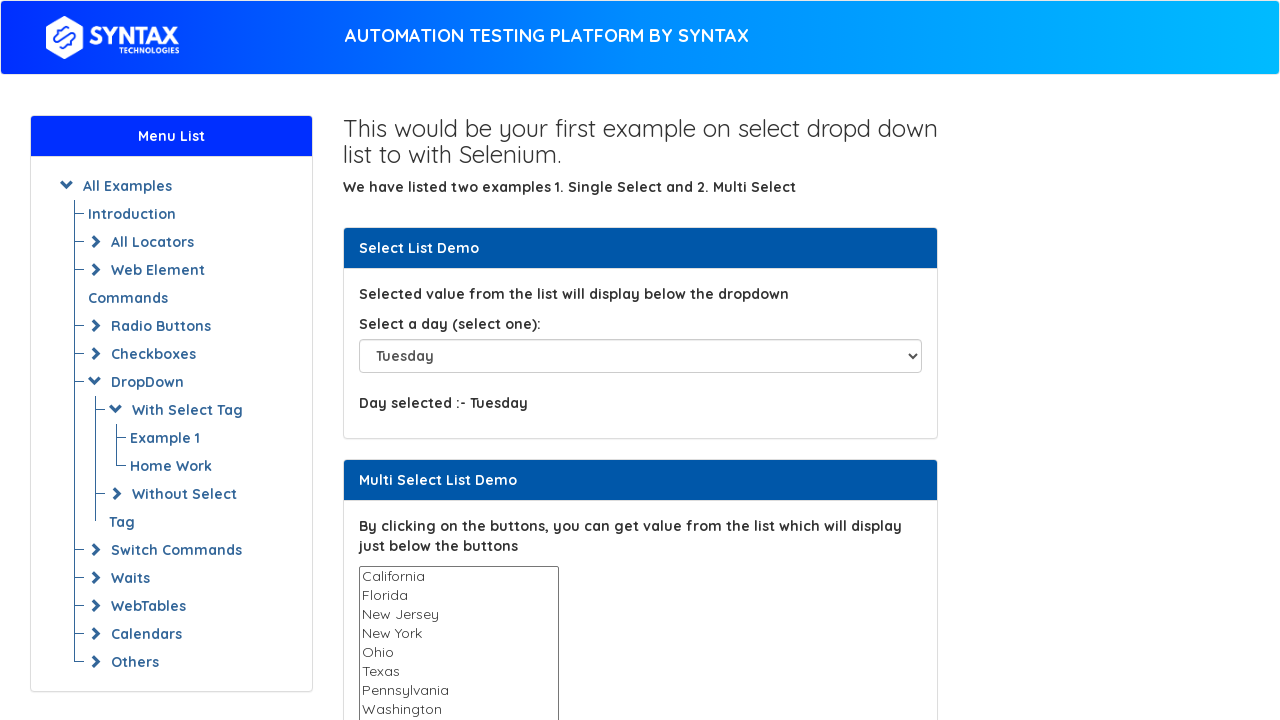

Selected 'Friday' from single-select dropdown by value on select#select-demo
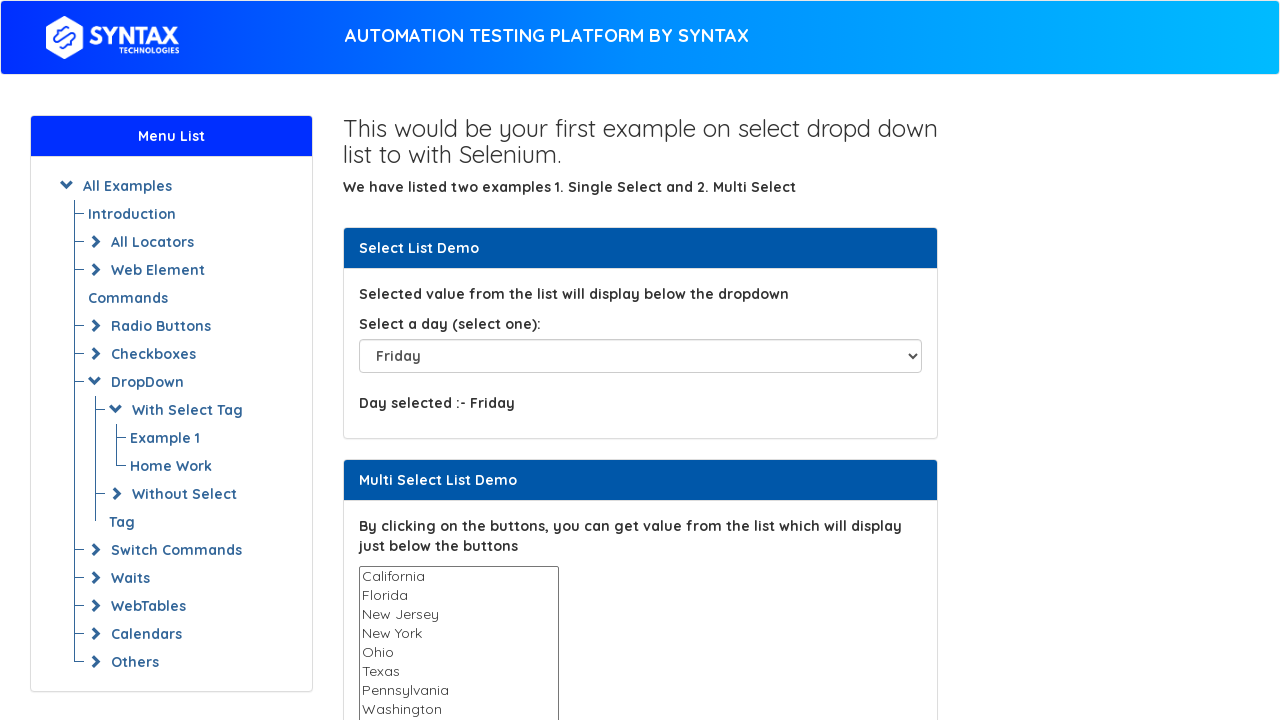

Selected option at index 1 from multi-select dropdown on #multi-select
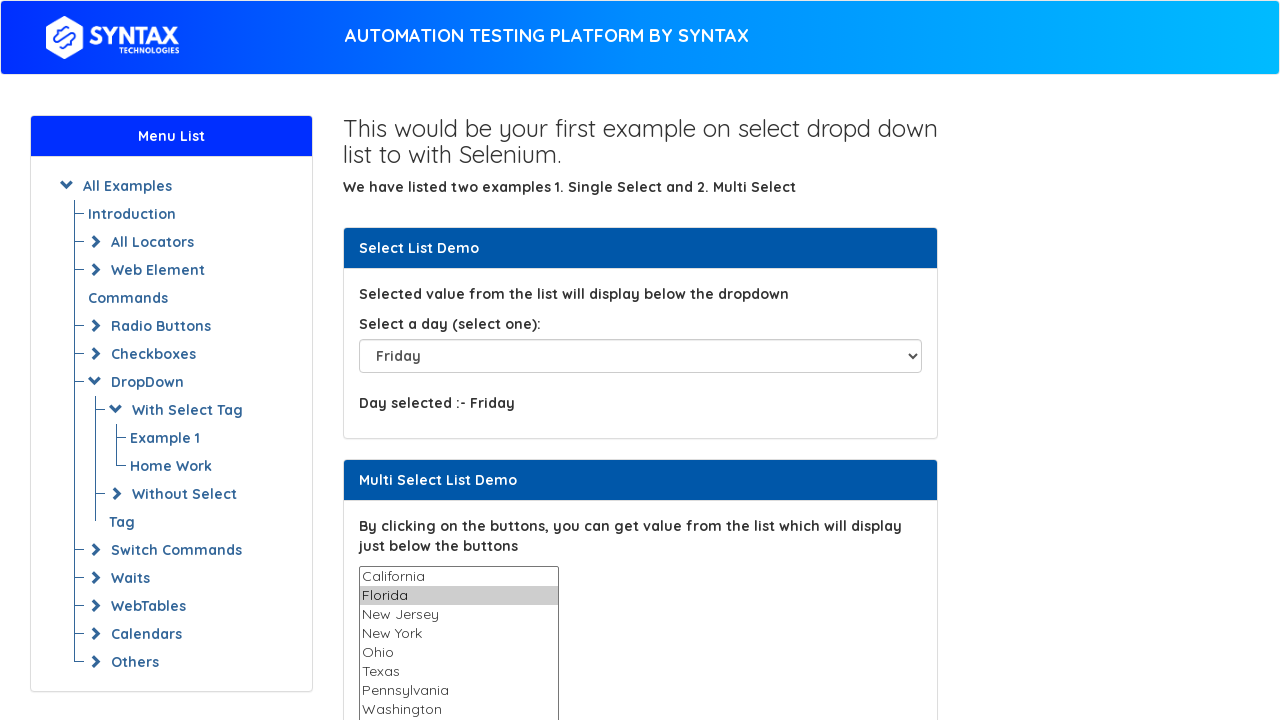

Selected option at index 2 from multi-select dropdown on #multi-select
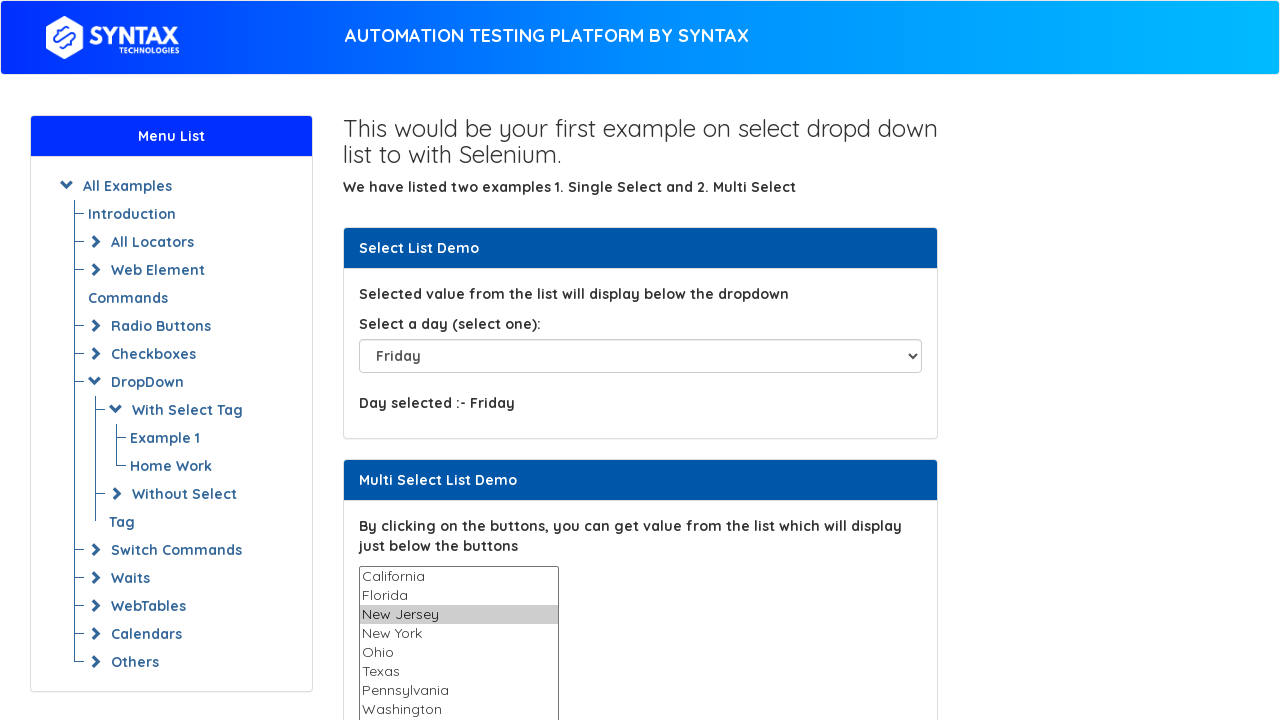

Selected option at index 3 from multi-select dropdown on #multi-select
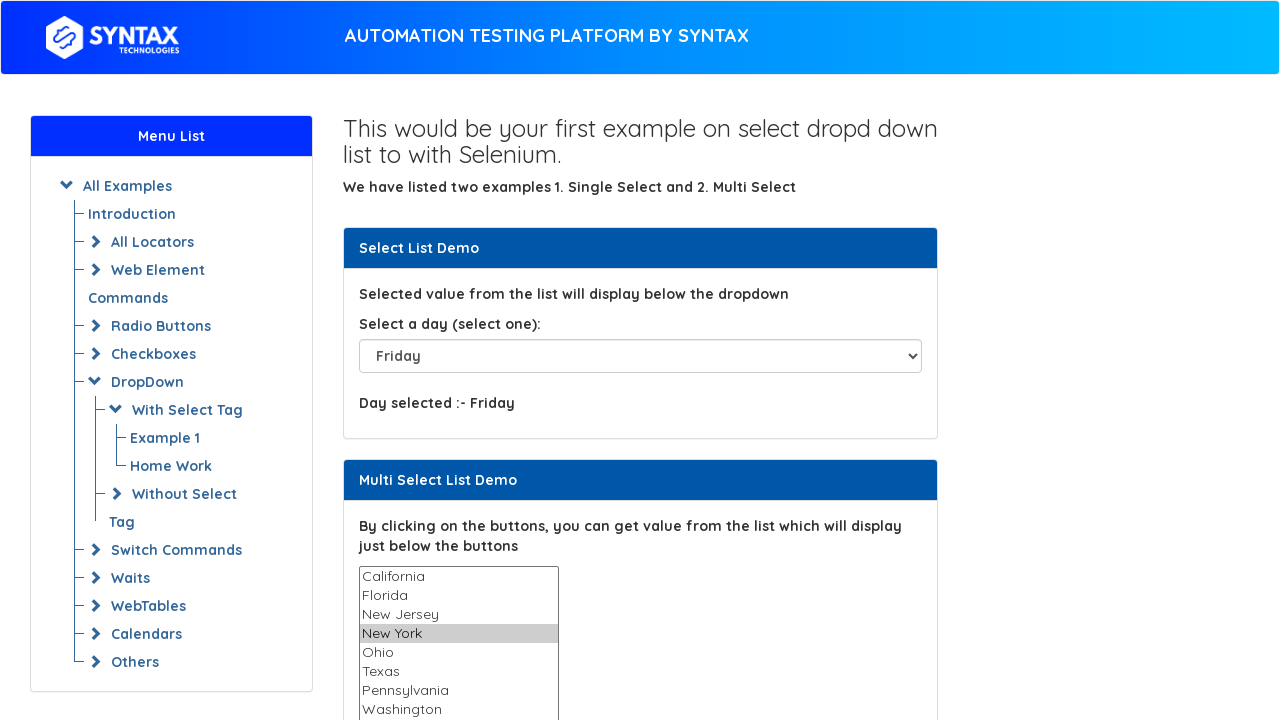

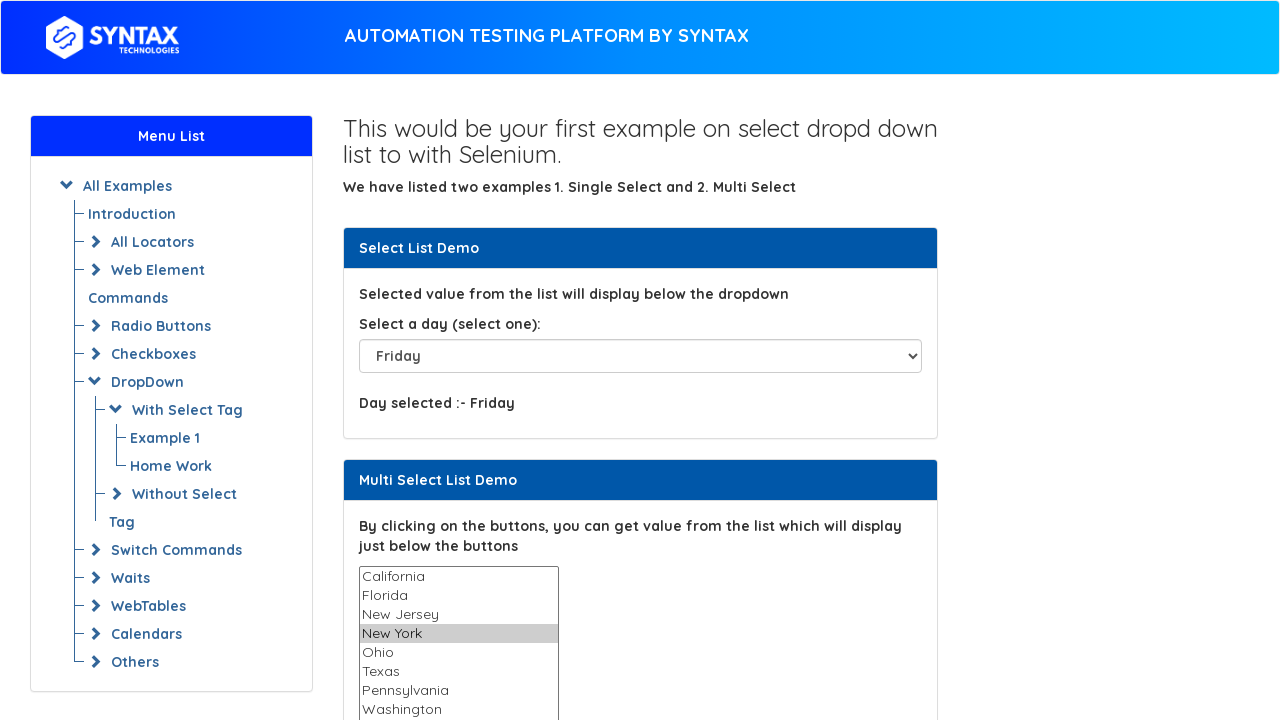